Tests scrolling functionality on a practice automation page, including scrolling down the page and scrolling within a table element

Starting URL: https://www.rahulshettyacademy.com/AutomationPractice/

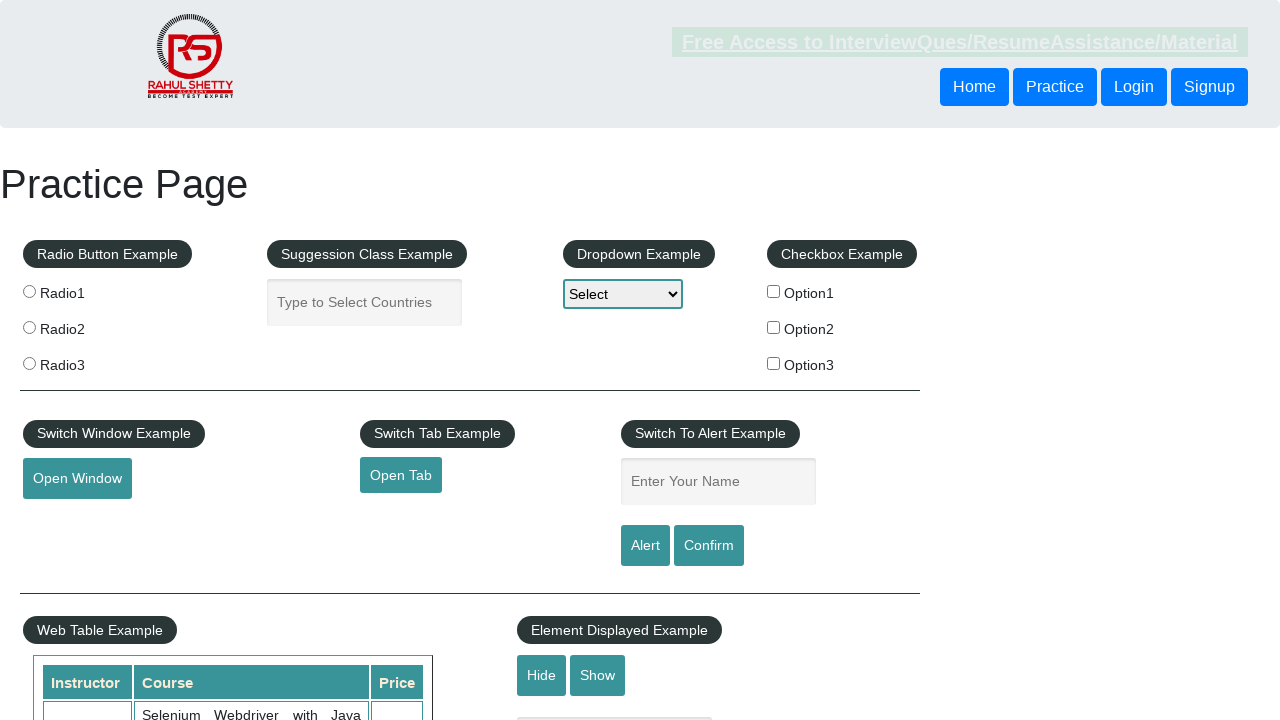

Scrolled down the page by 500 pixels
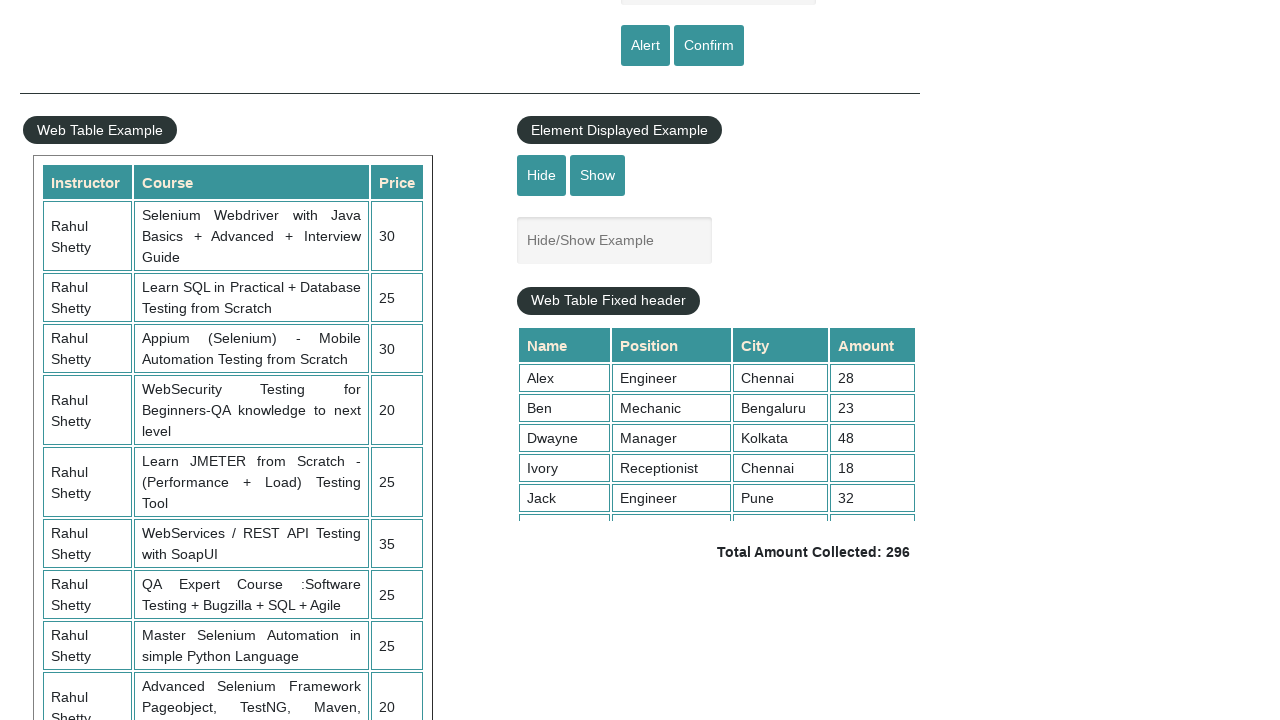

Waited 3 seconds for scroll to complete
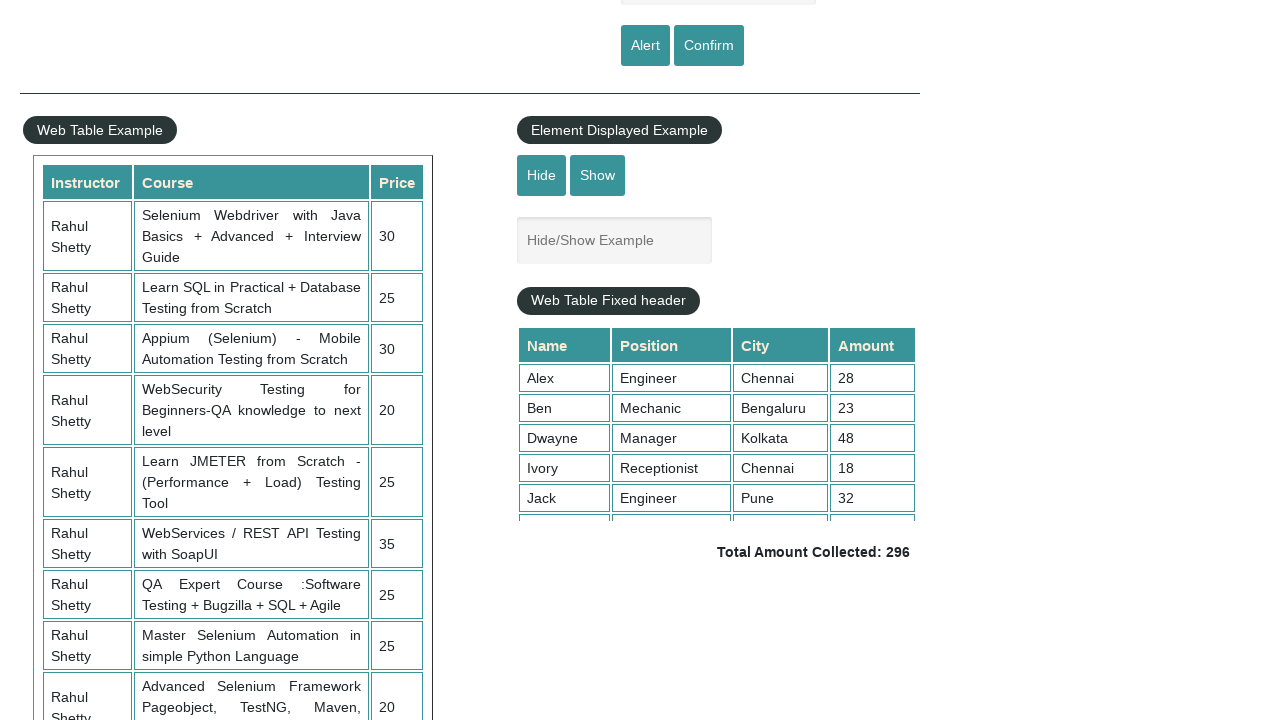

Scrolled inside the fixed header table by 5000 pixels
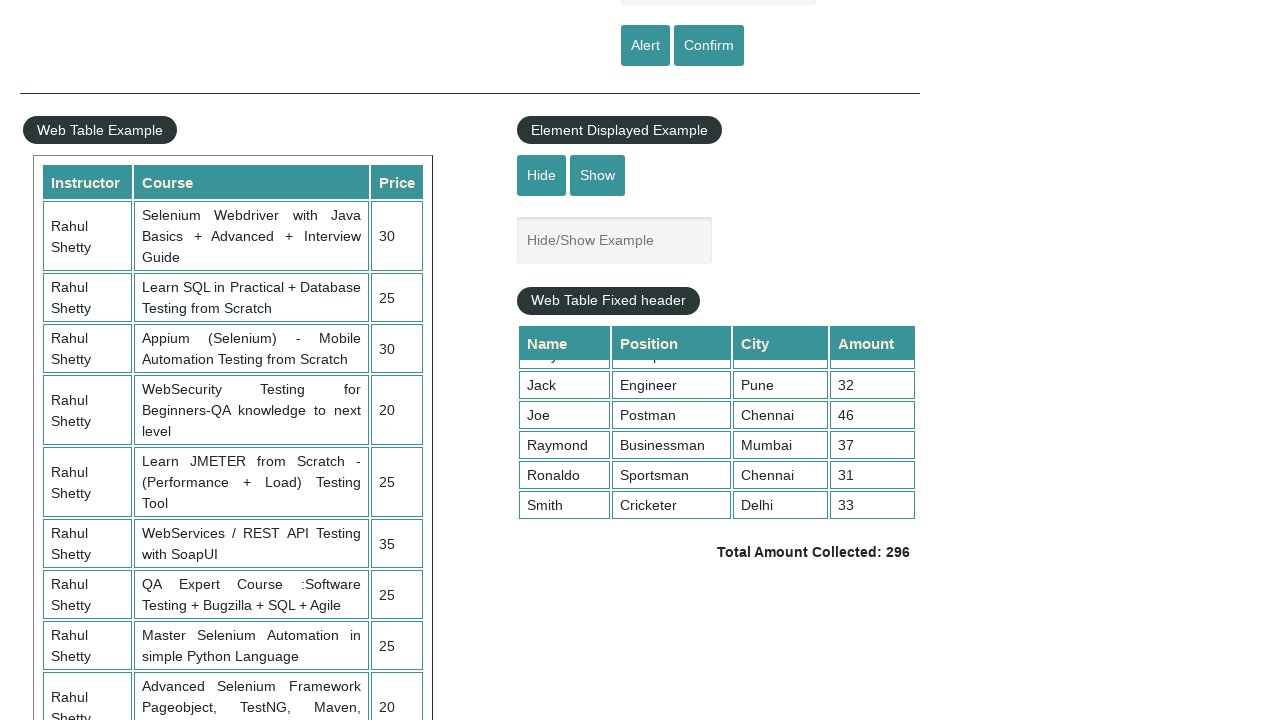

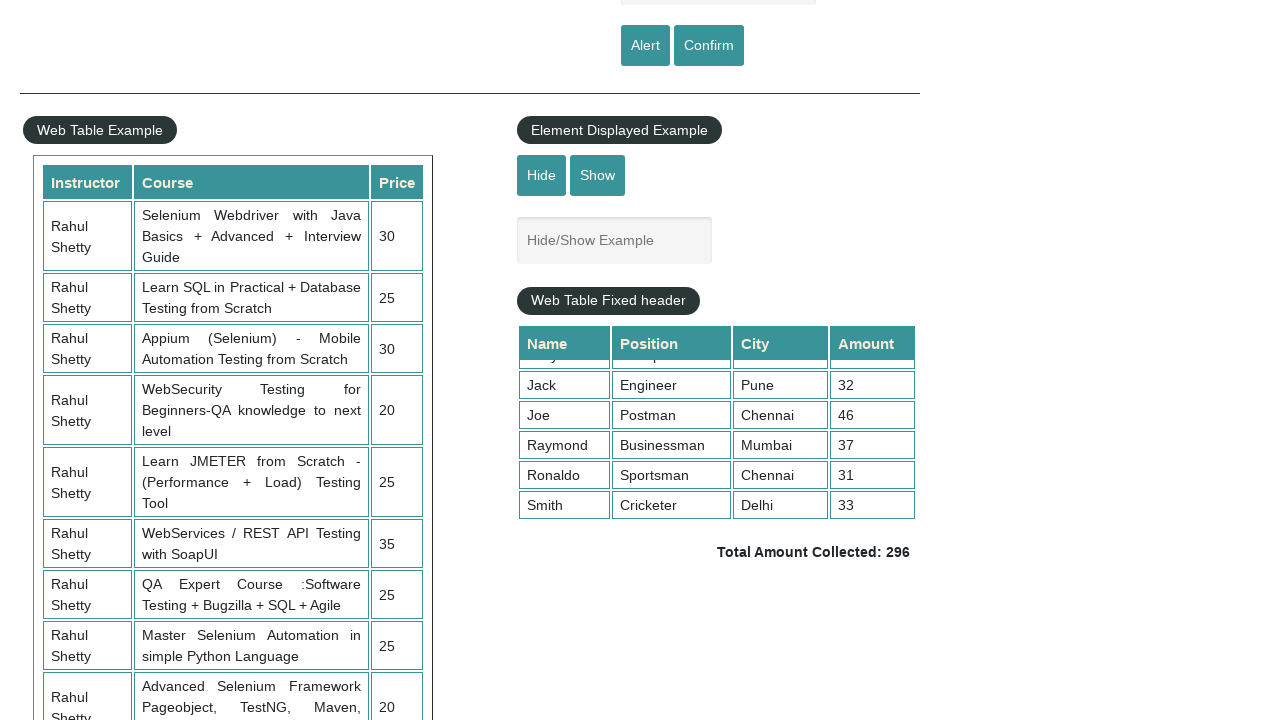